Tests iframe switching functionality by navigating to a W3Schools JavaScript example page, switching to the iframe containing the example result, and clicking a button inside that iframe.

Starting URL: https://www.w3schools.com/js/tryit.asp?filename=tryjs_myfirst

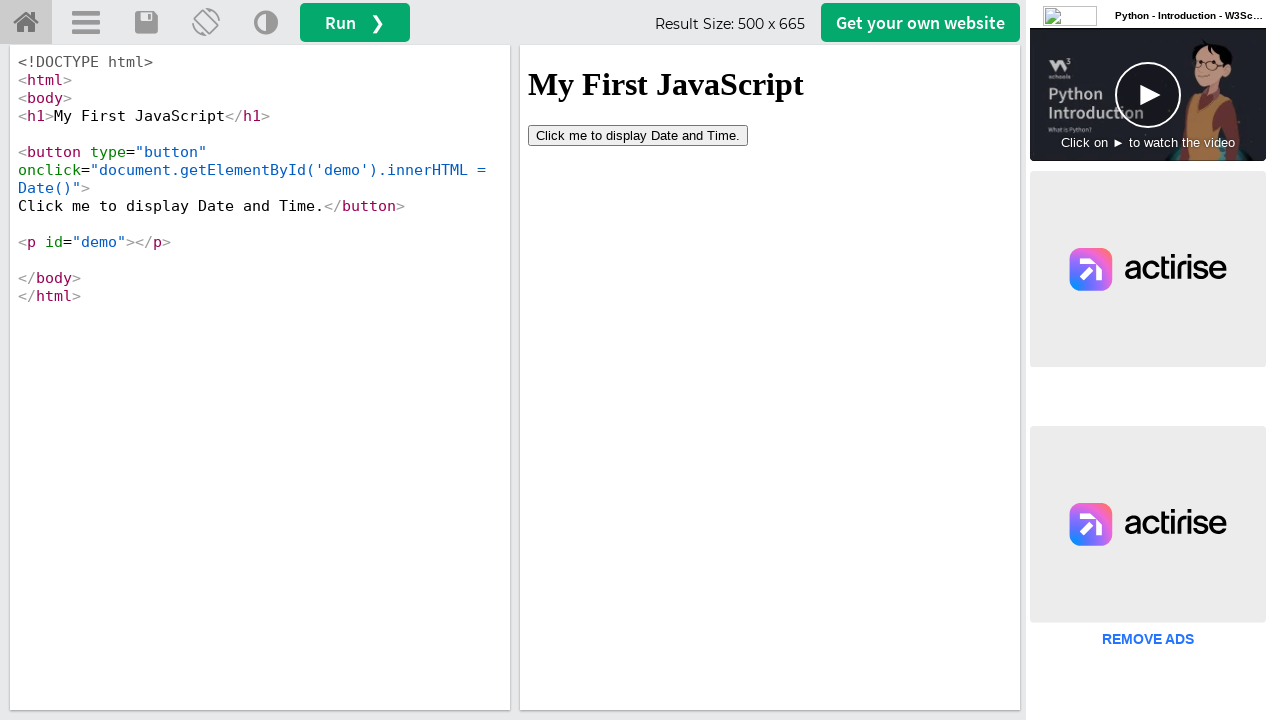

Located iframe with id 'iframeResult' containing the example result
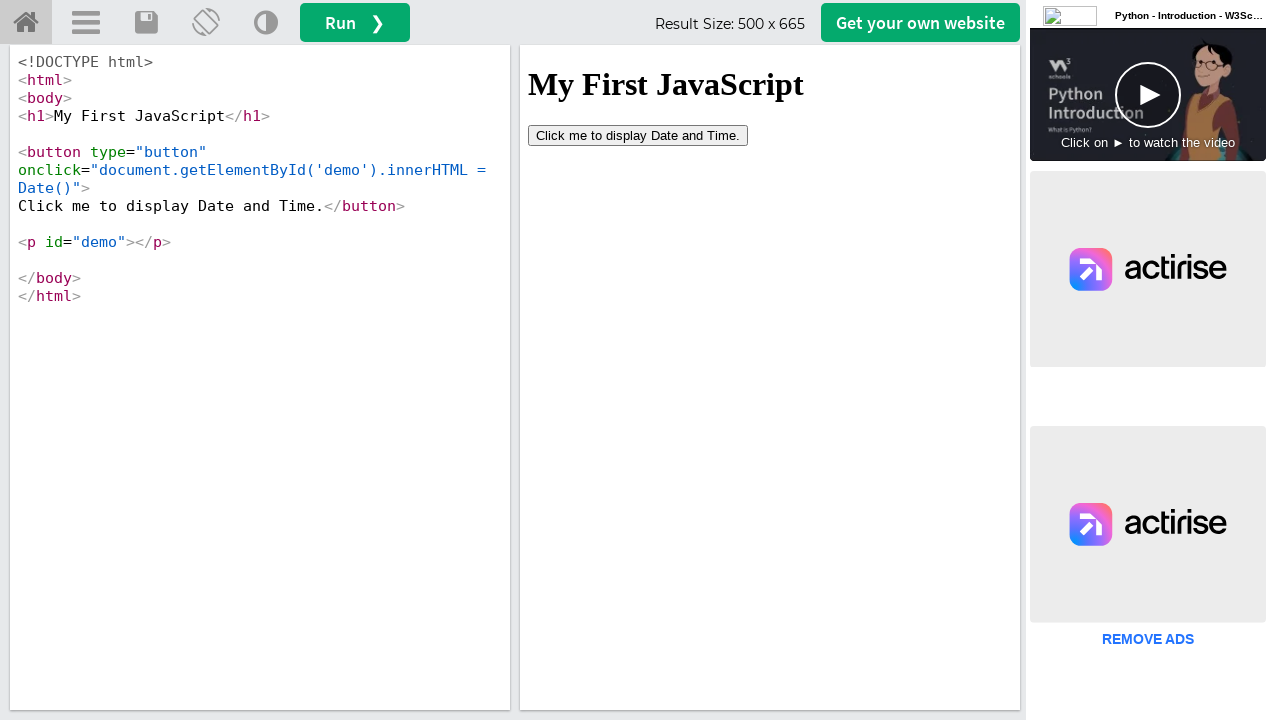

Clicked the 'Click me to' button inside the iframe at (638, 135) on iframe#iframeResult >> internal:control=enter-frame >> button:has-text('Click me
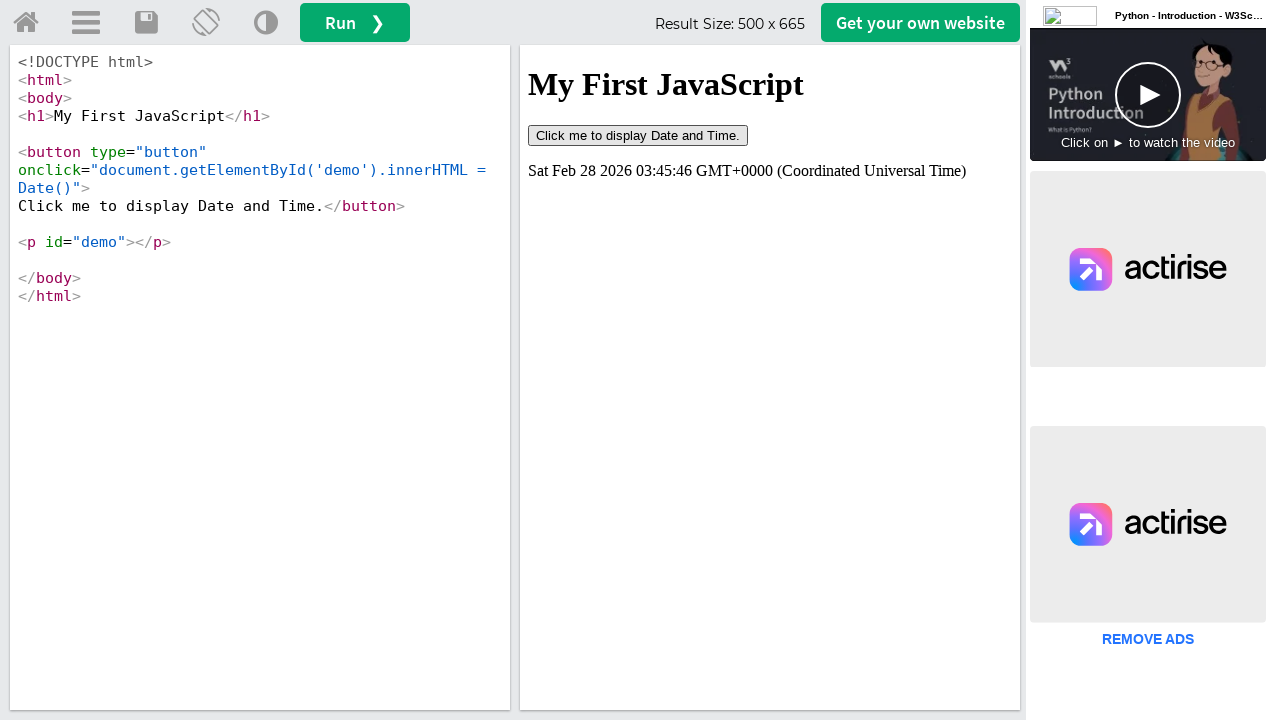

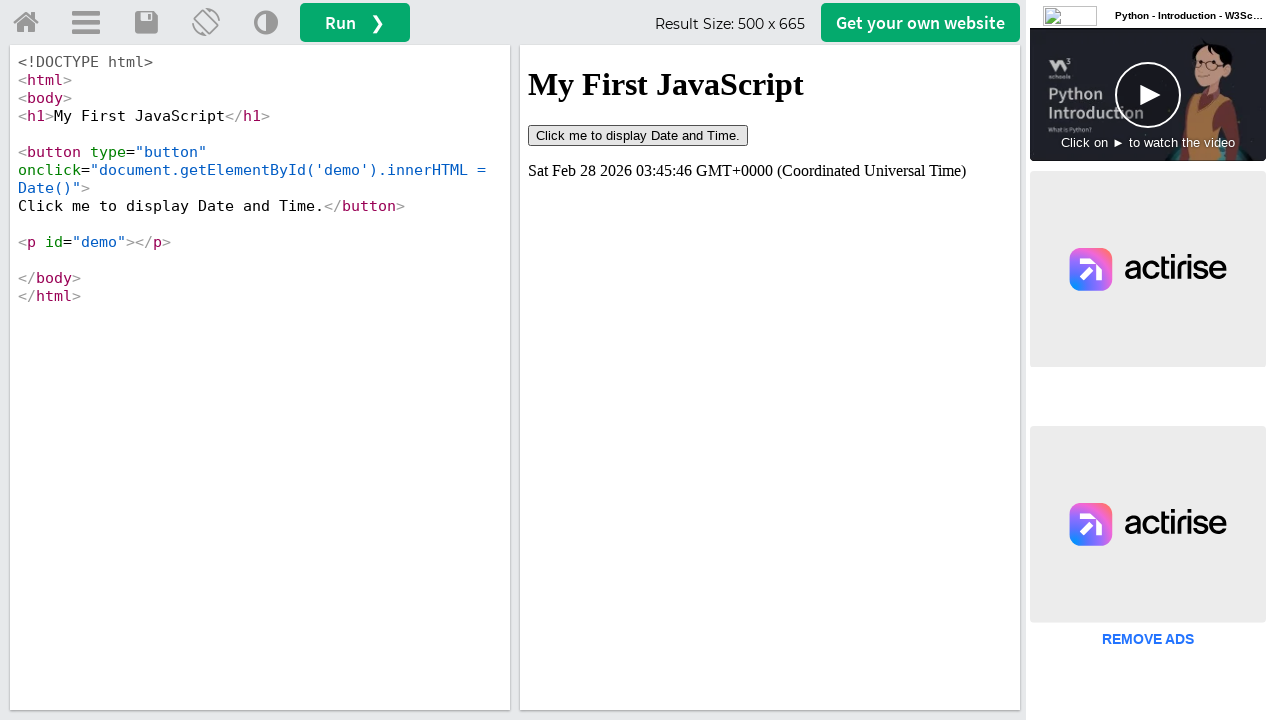